Tests that all 4 images load on the page by counting visible image elements

Starting URL: https://bonigarcia.dev/selenium-webdriver-java/loading-images.html

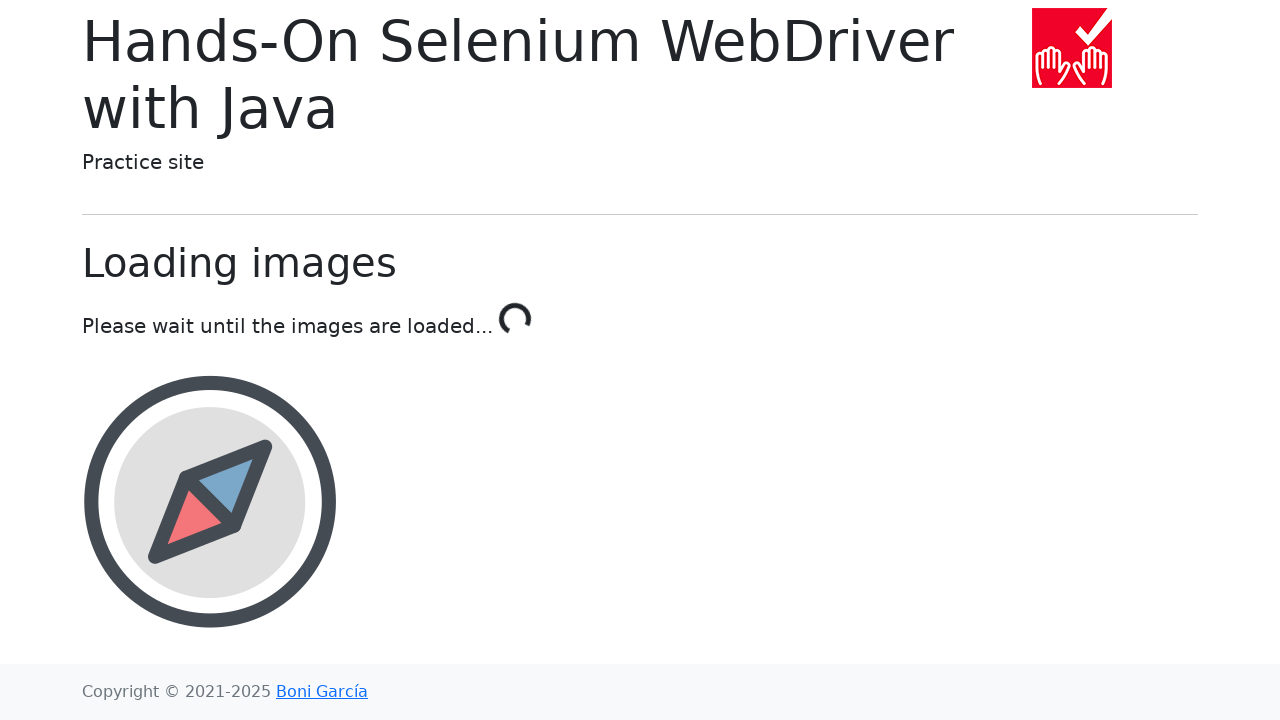

Navigated to loading-images.html page
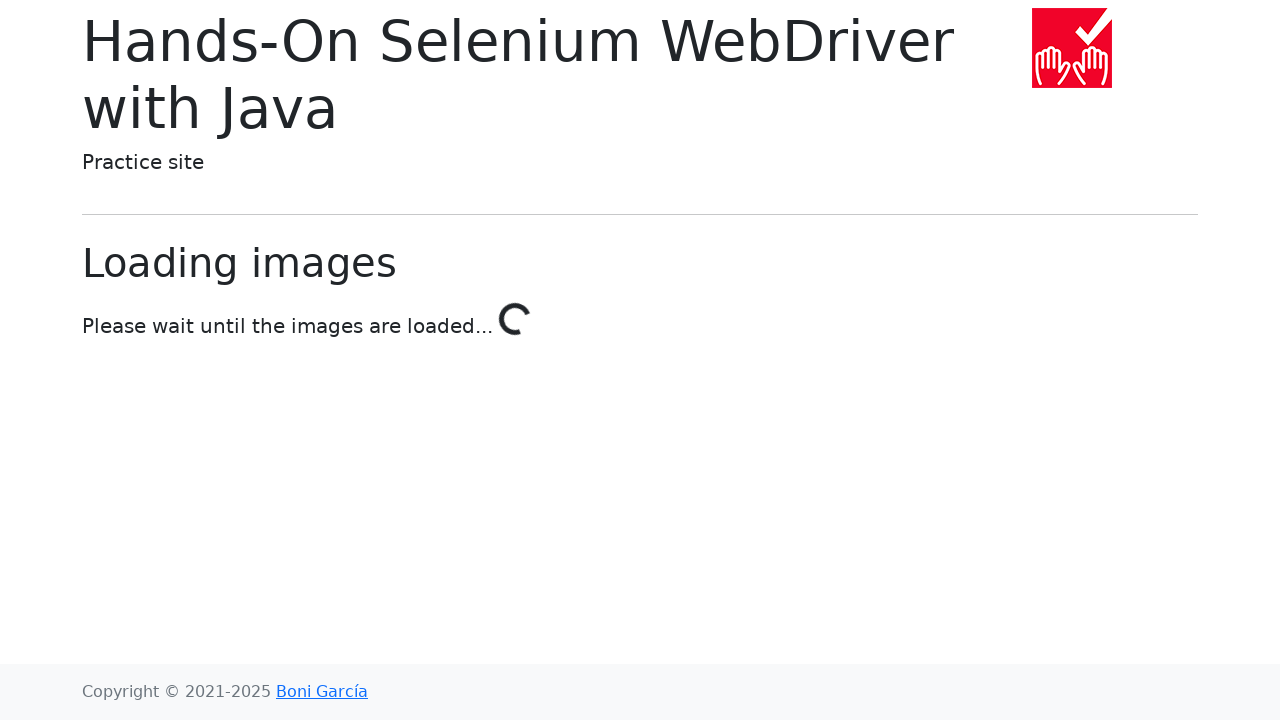

Waited for all 4 images to become visible on the page
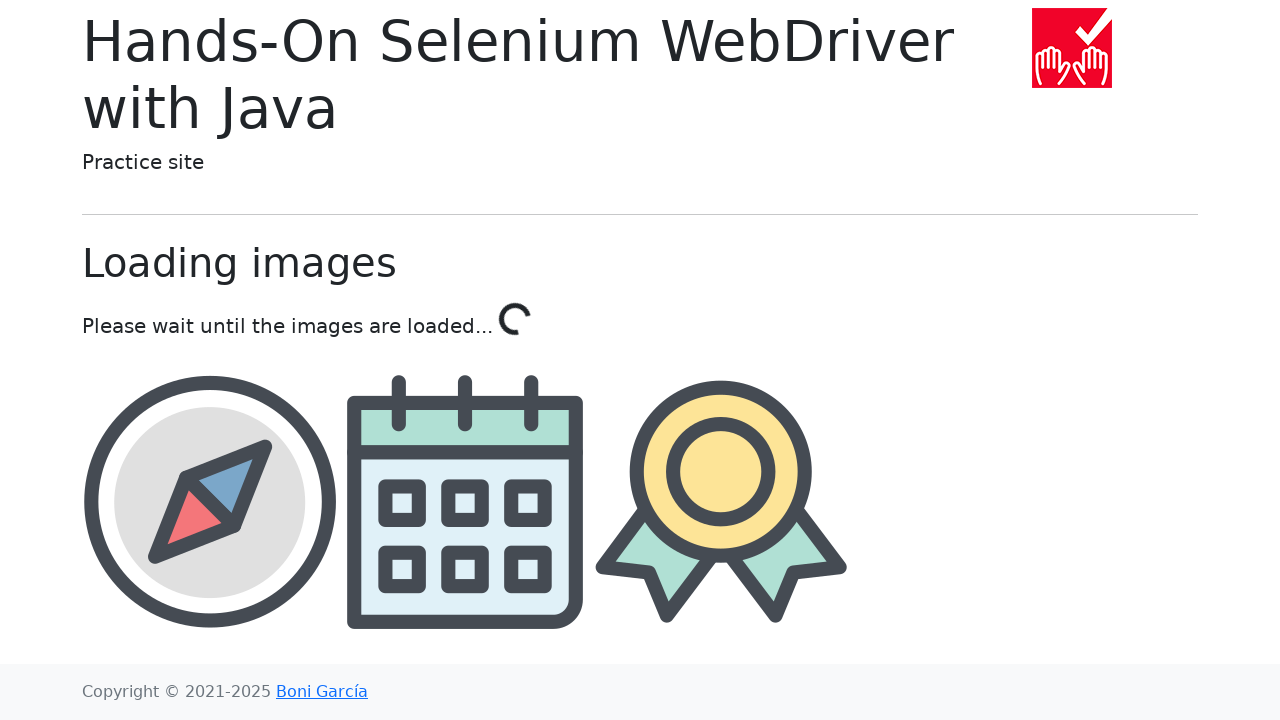

Located all visible image elements on the page
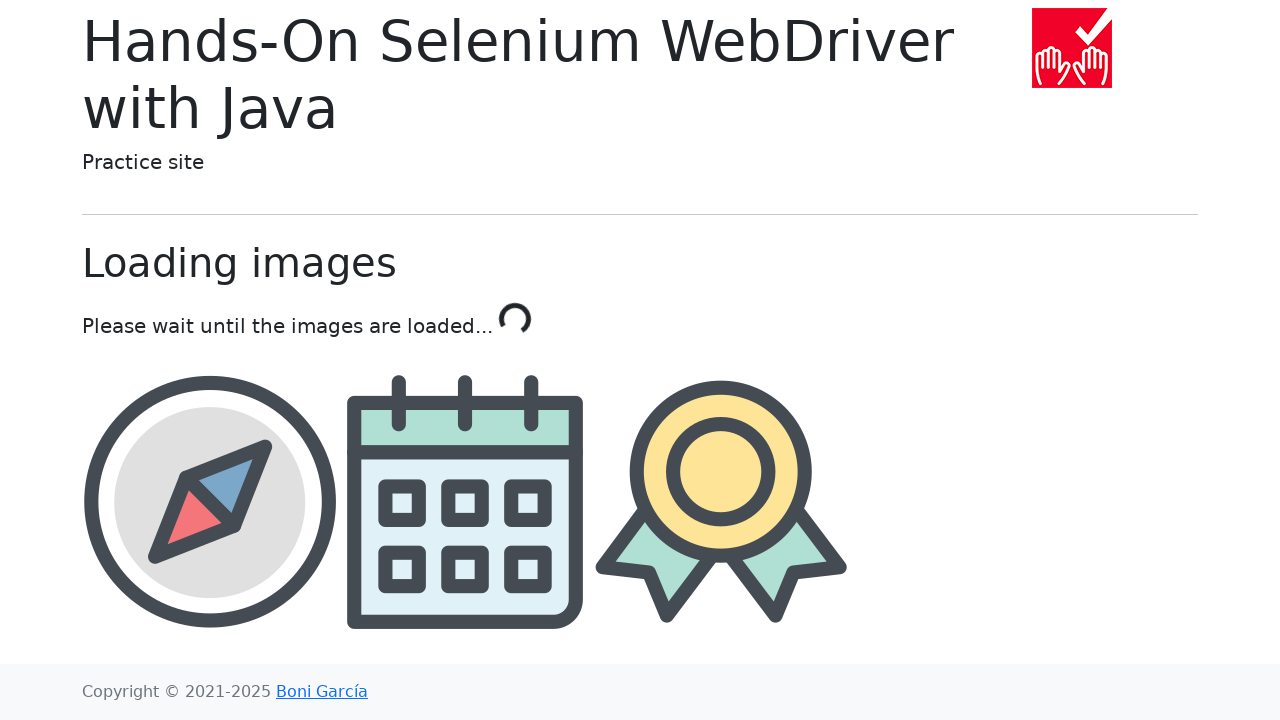

Verified that at least 4 images are present on the page
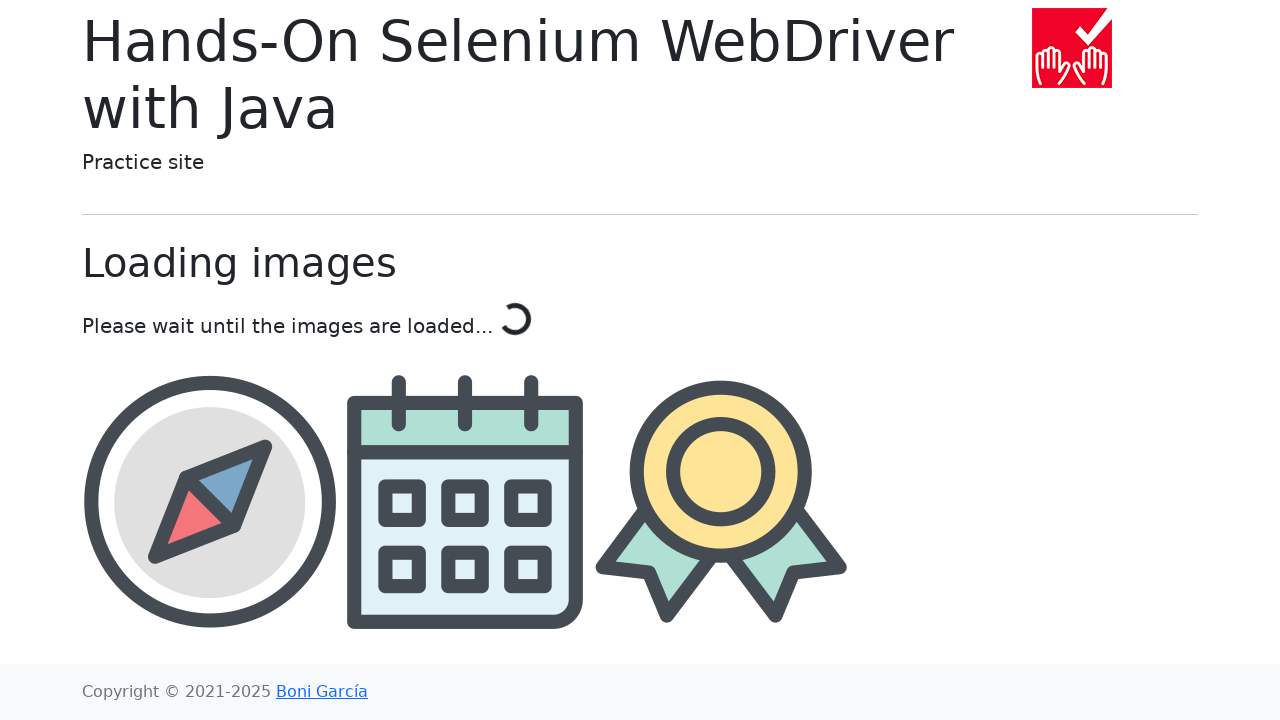

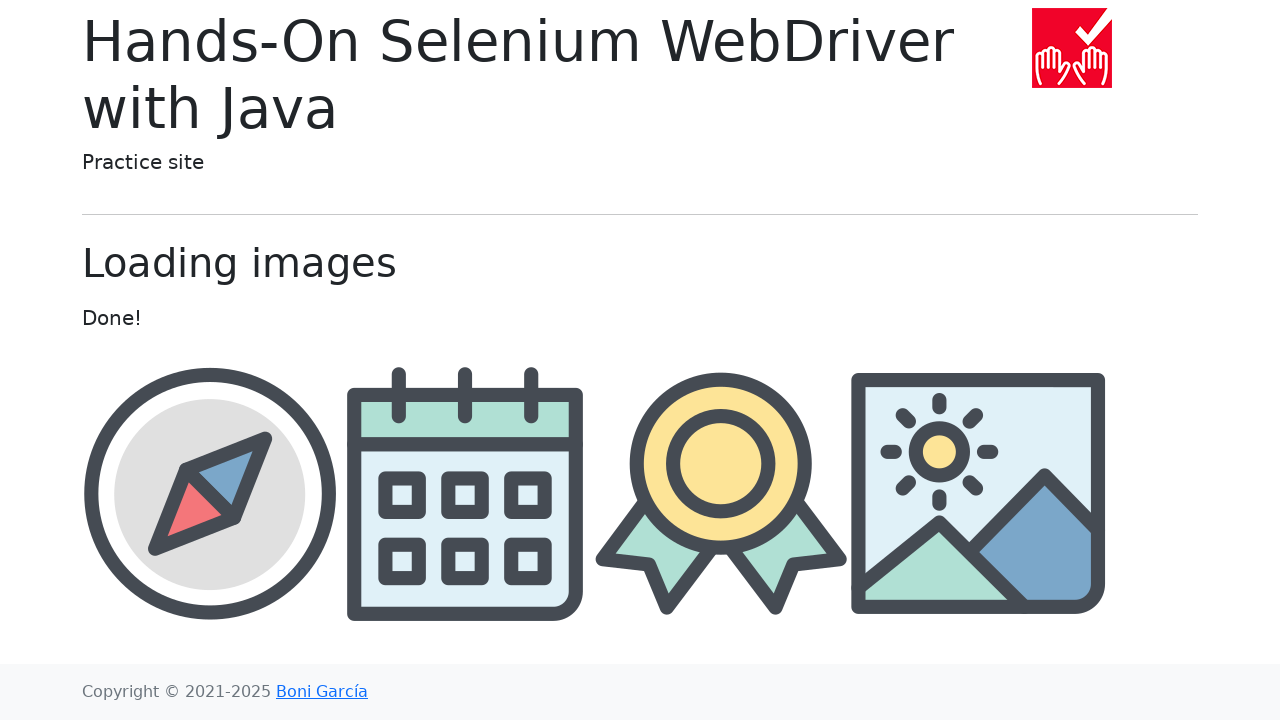